Navigates to the internet herokuapp page for scrolling demonstration

Starting URL: https://the-internet.herokuapp.com/

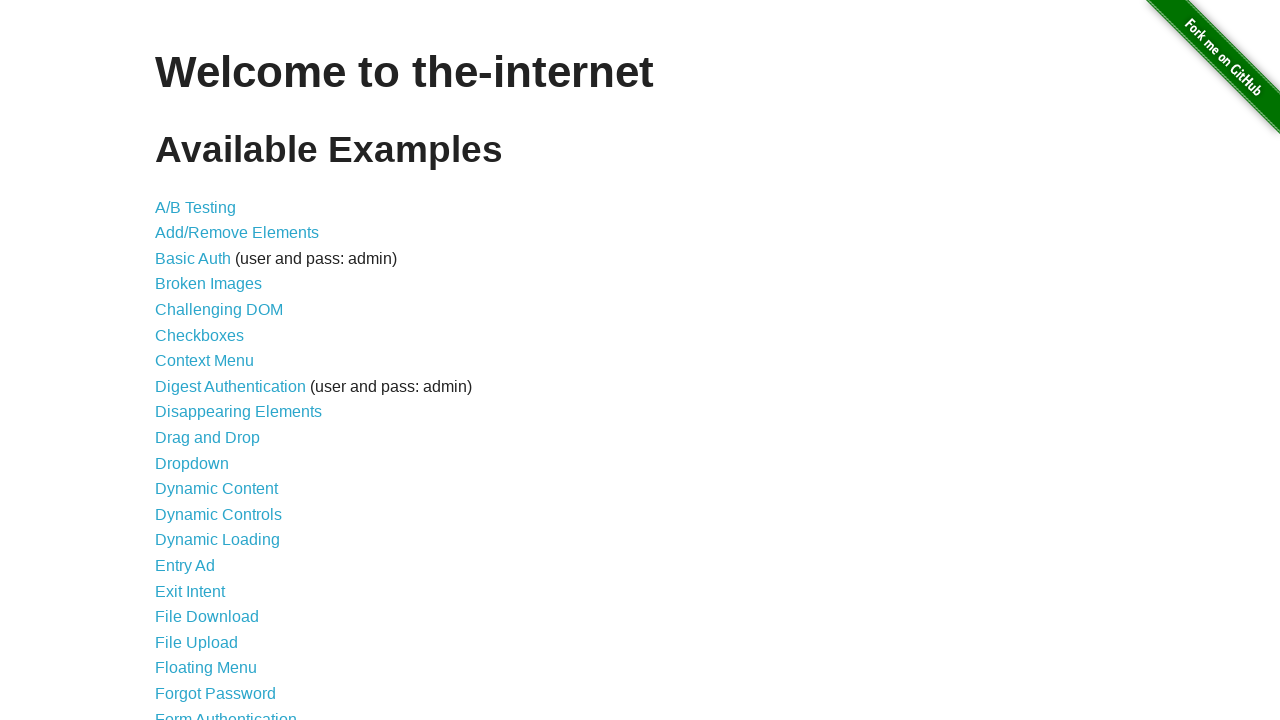

Navigated to The Internet herokuapp scrolling demonstration page
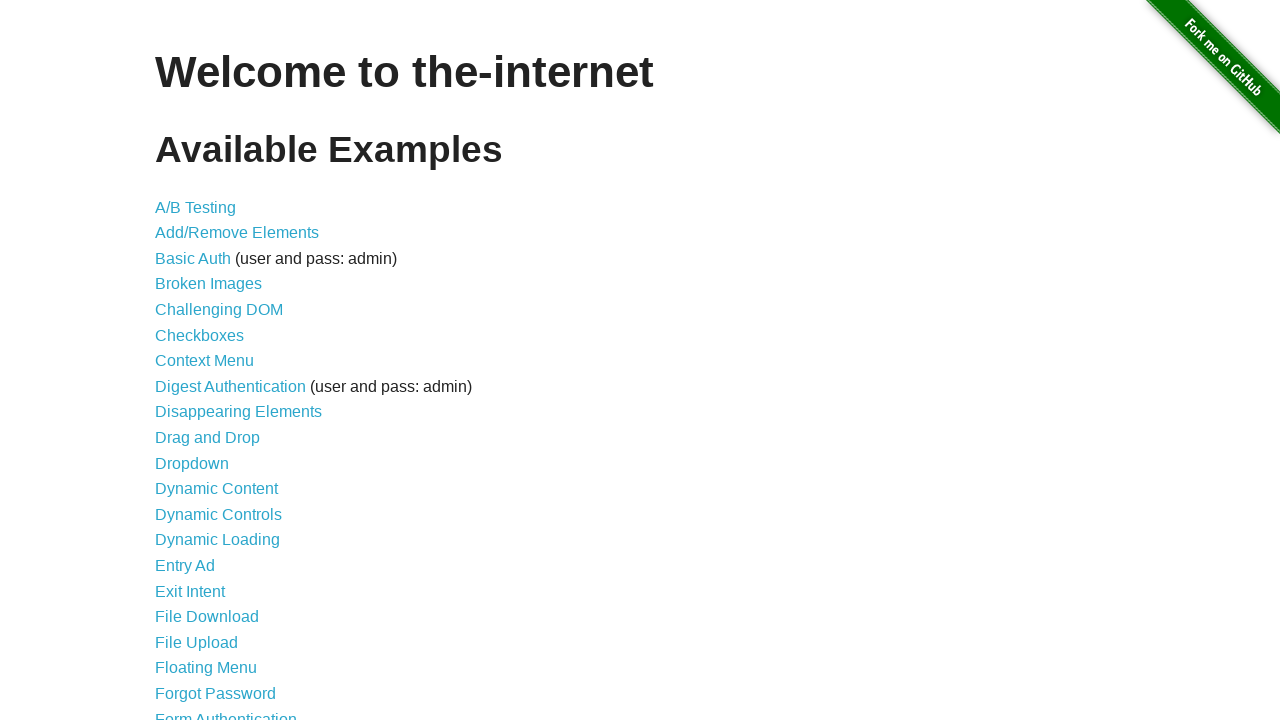

Clicked on infinite scroll link at (201, 360) on a[href='/infinite_scroll']
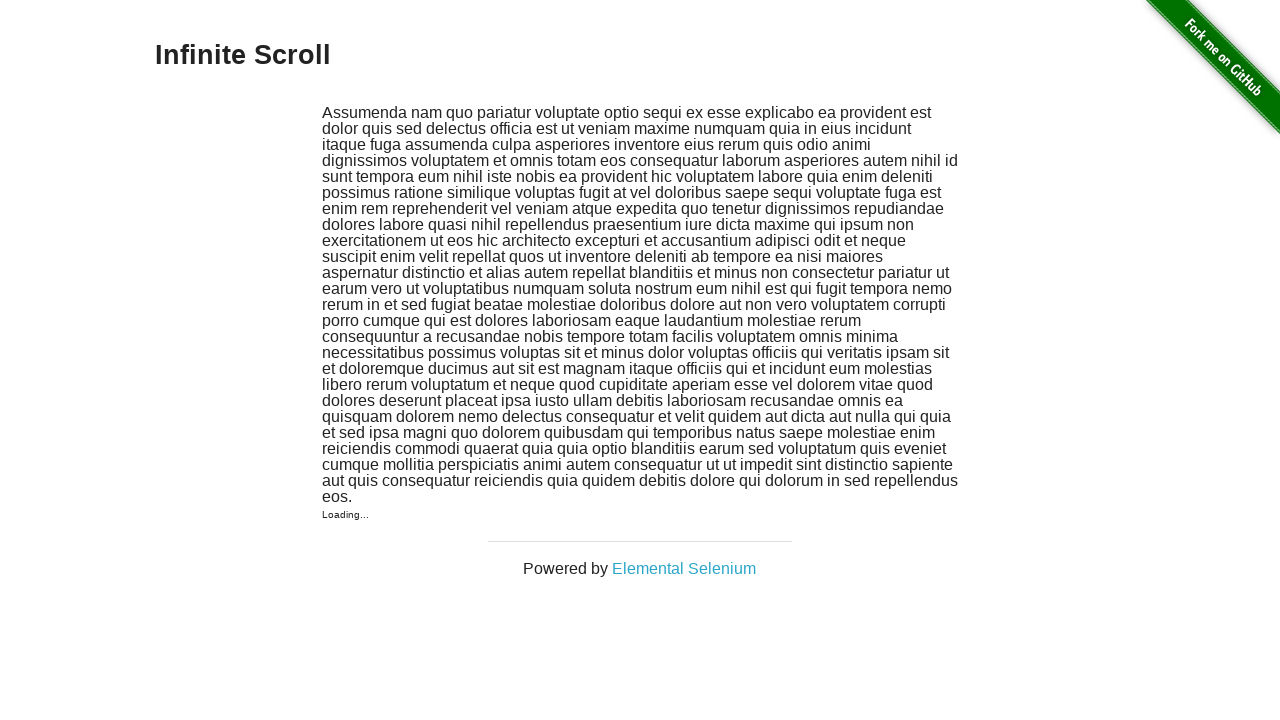

Scrolled down to bottom of page
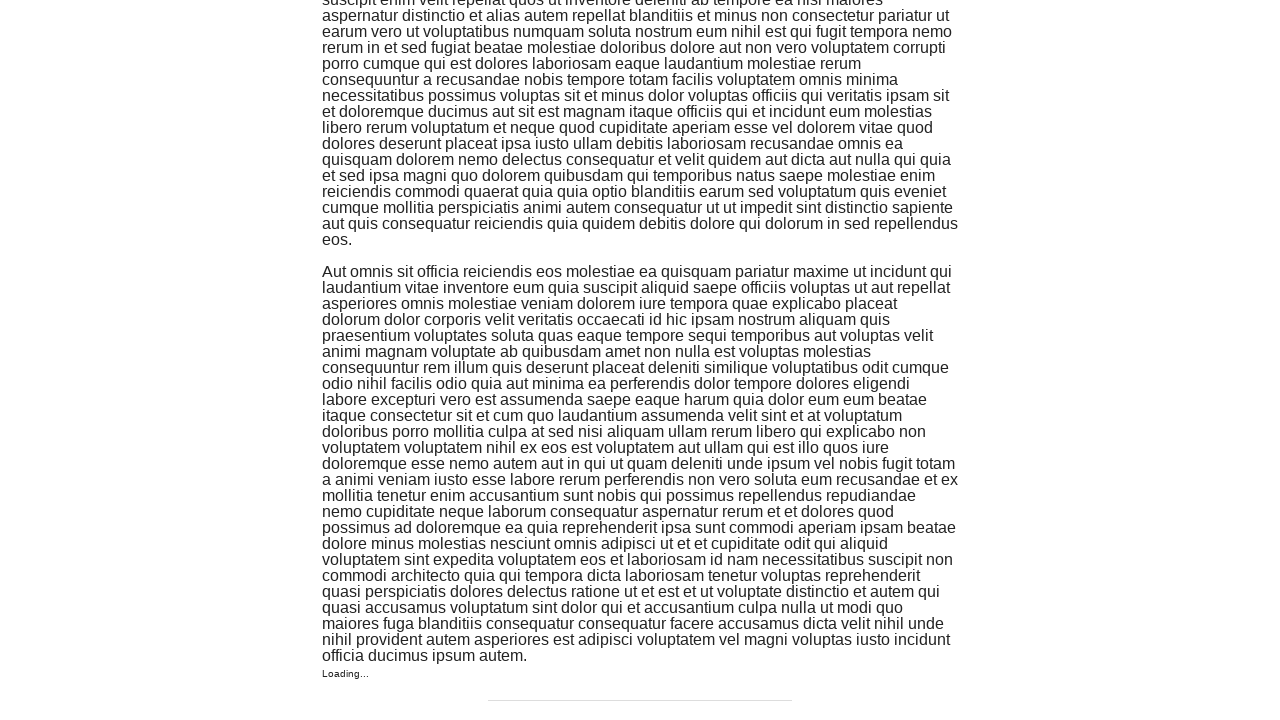

Scrolled back up to top of page
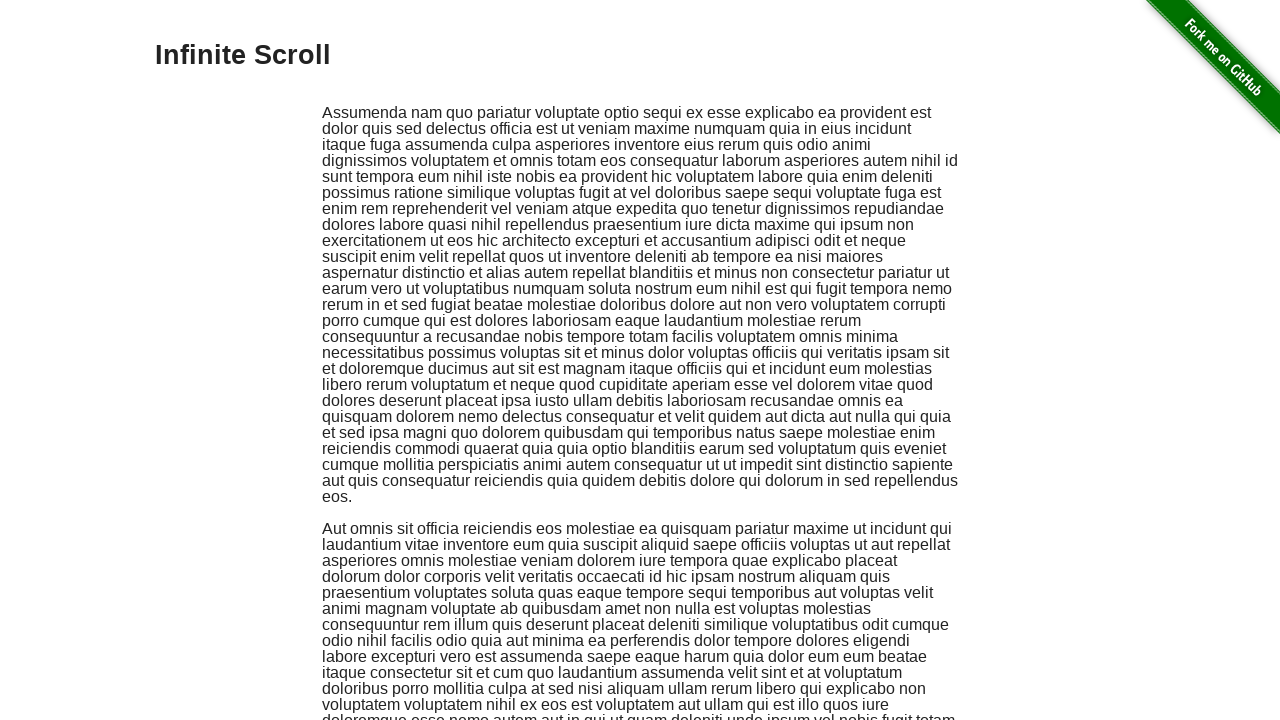

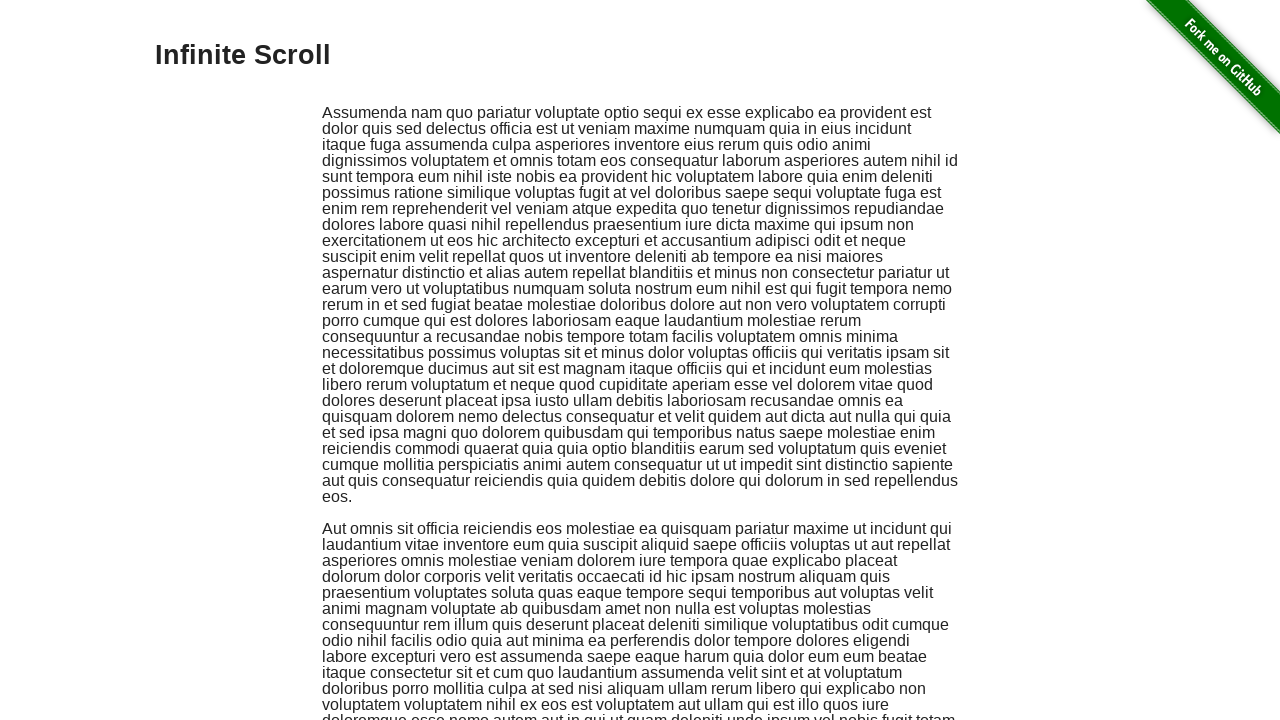